Navigates to the Skillo training website homepage, clicks on the Login link in the navigation, and then clicks on the Register link to navigate to the registration page.

Starting URL: http://training.skillo-bg.com:4300/

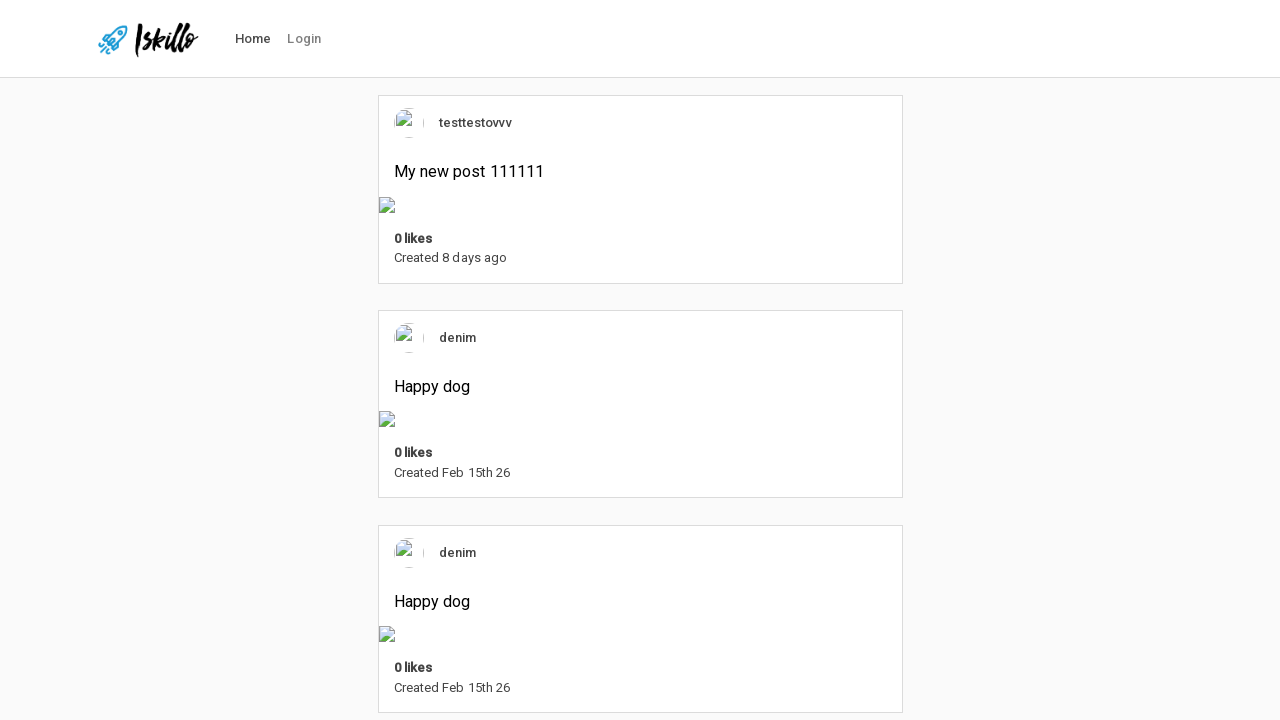

Navigated to Skillo training website homepage
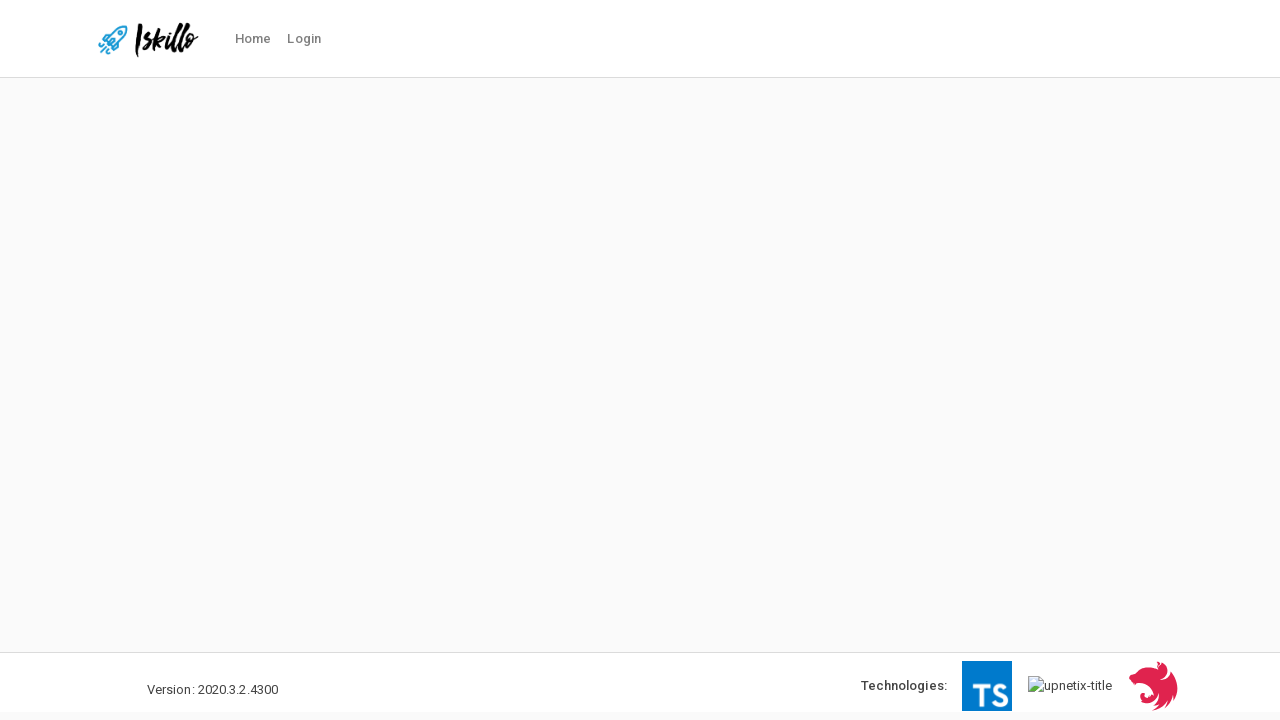

Waited for Login link in navigation to be visible
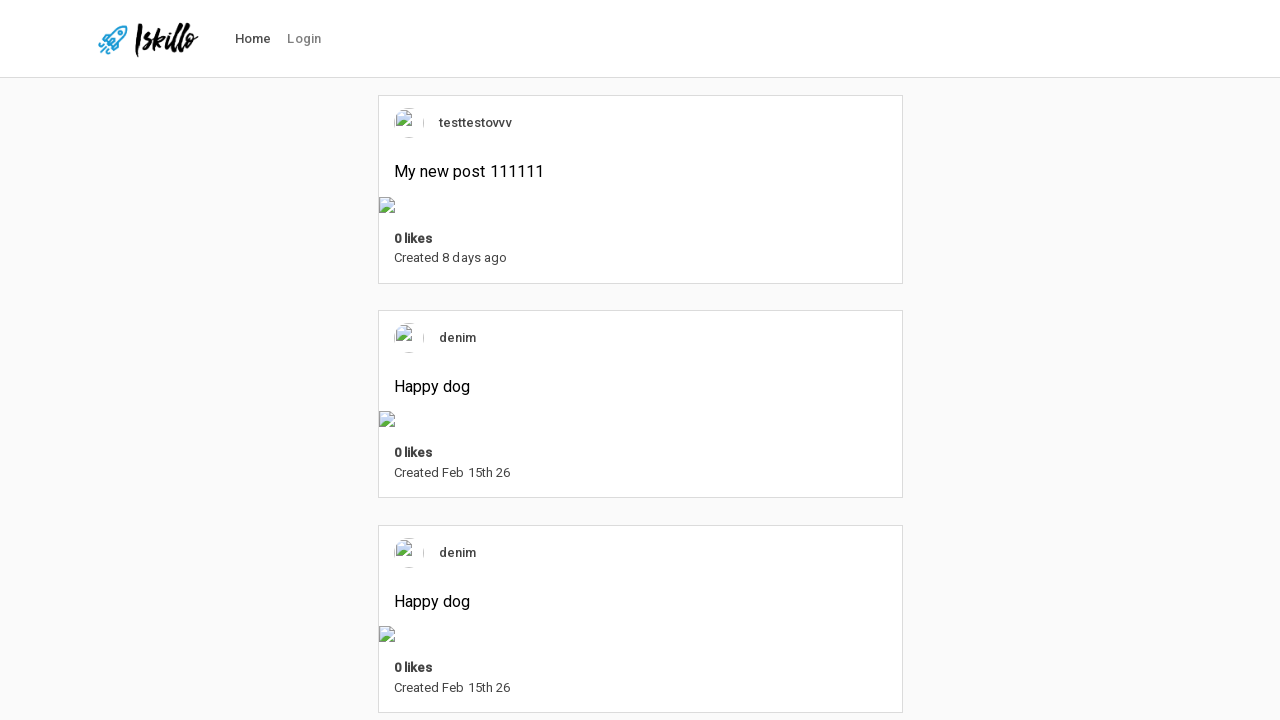

Clicked Login link in navigation
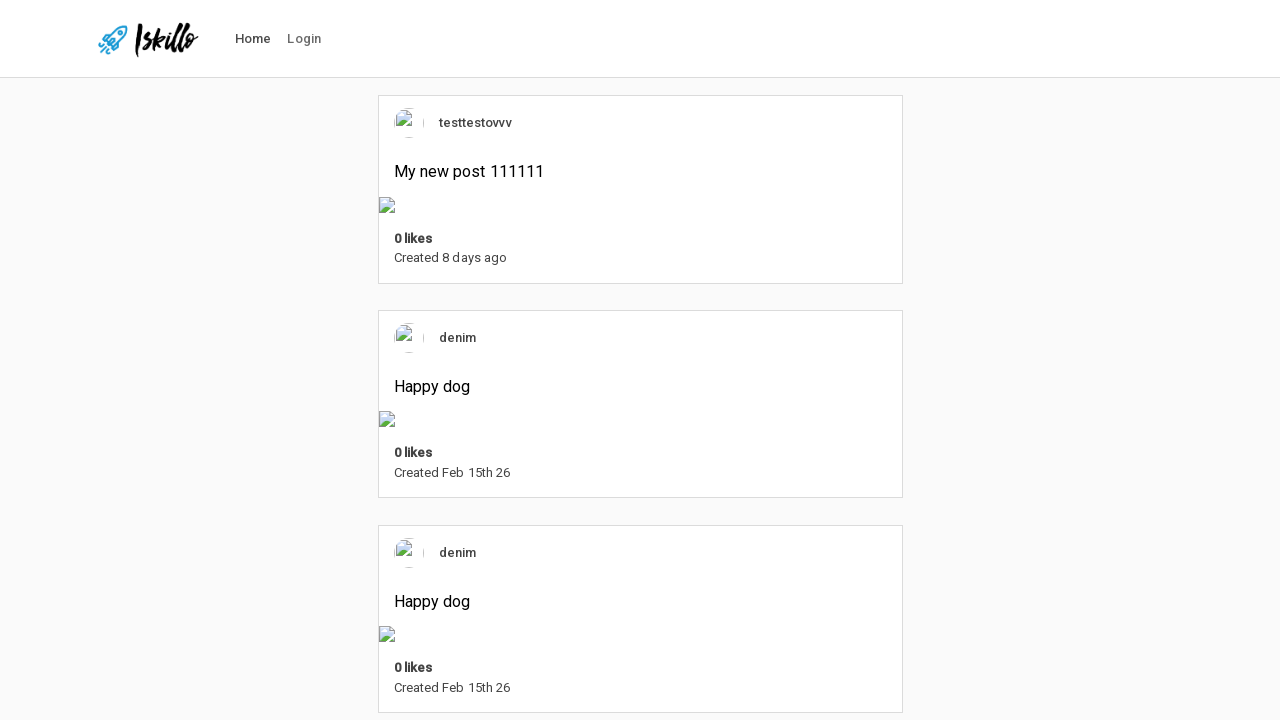

Waited for Register link to be visible
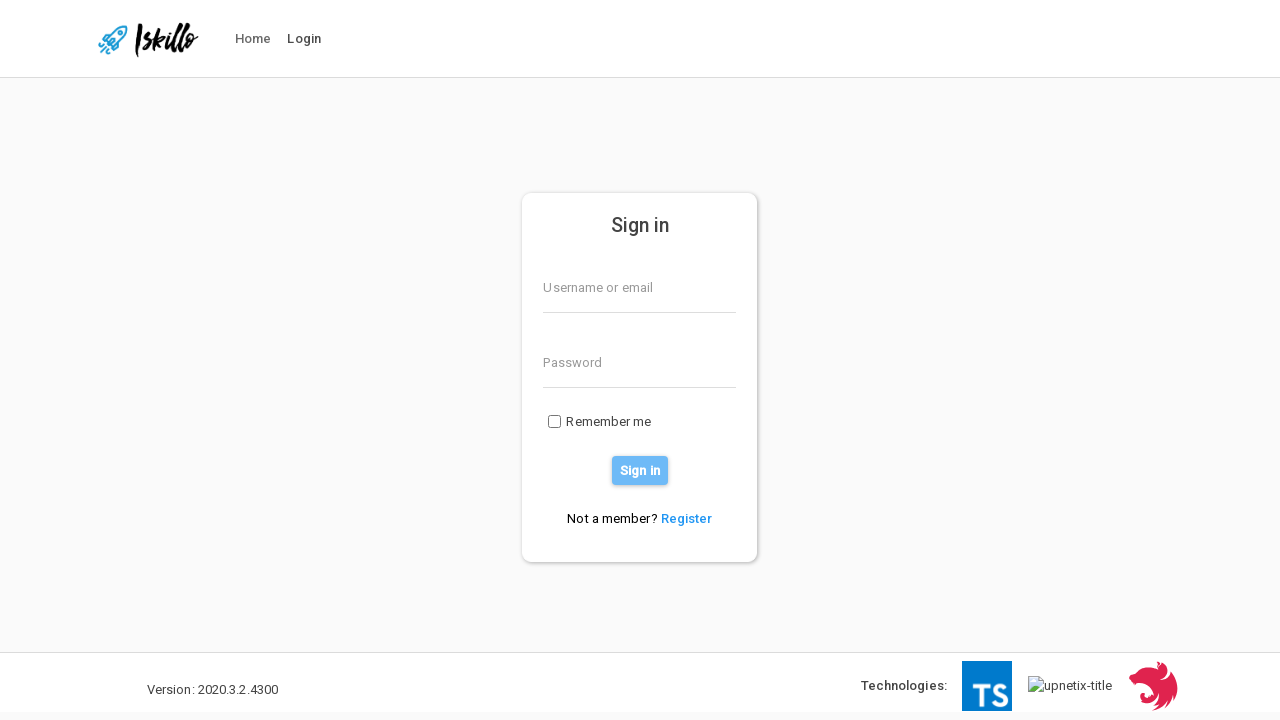

Clicked Register link to navigate to registration page
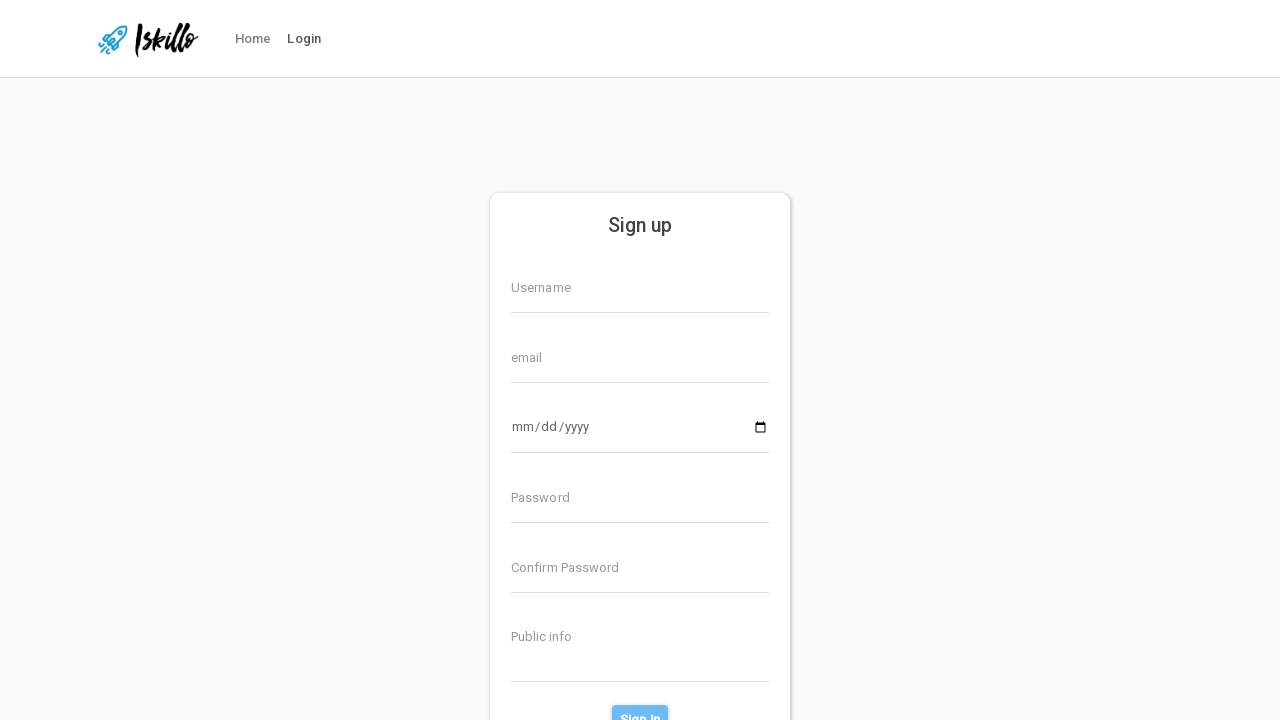

Registration page loaded successfully
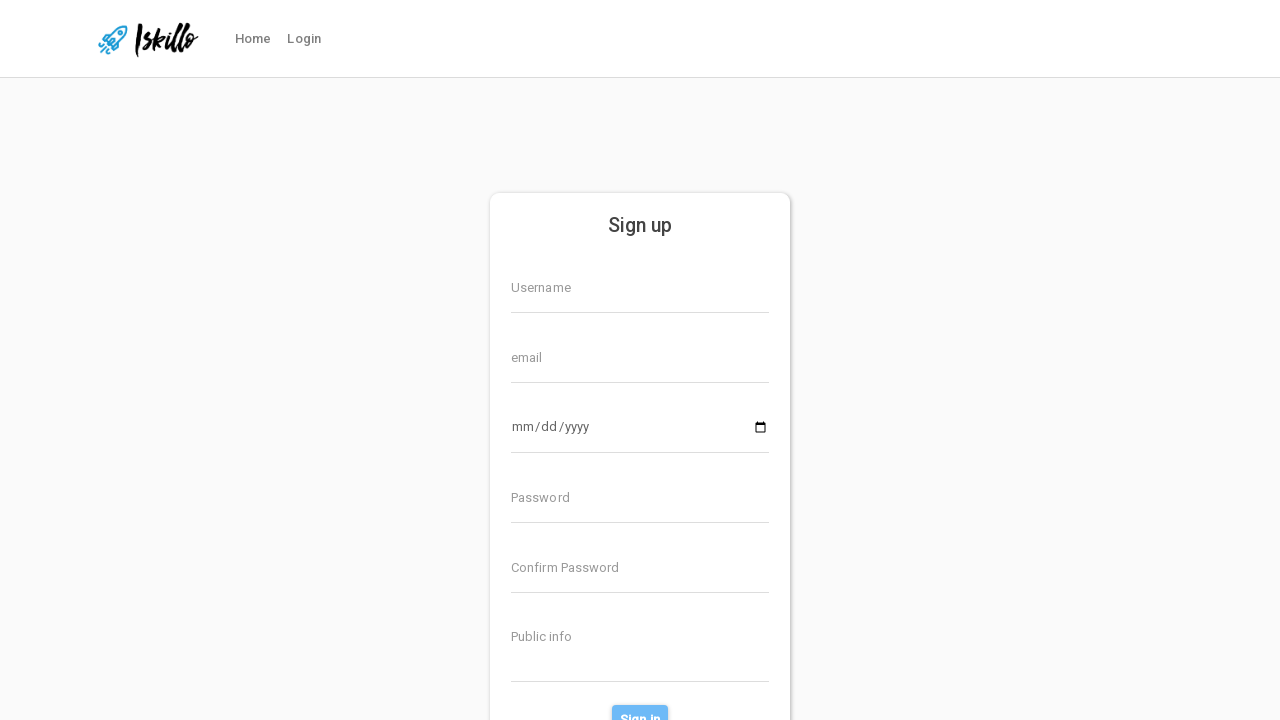

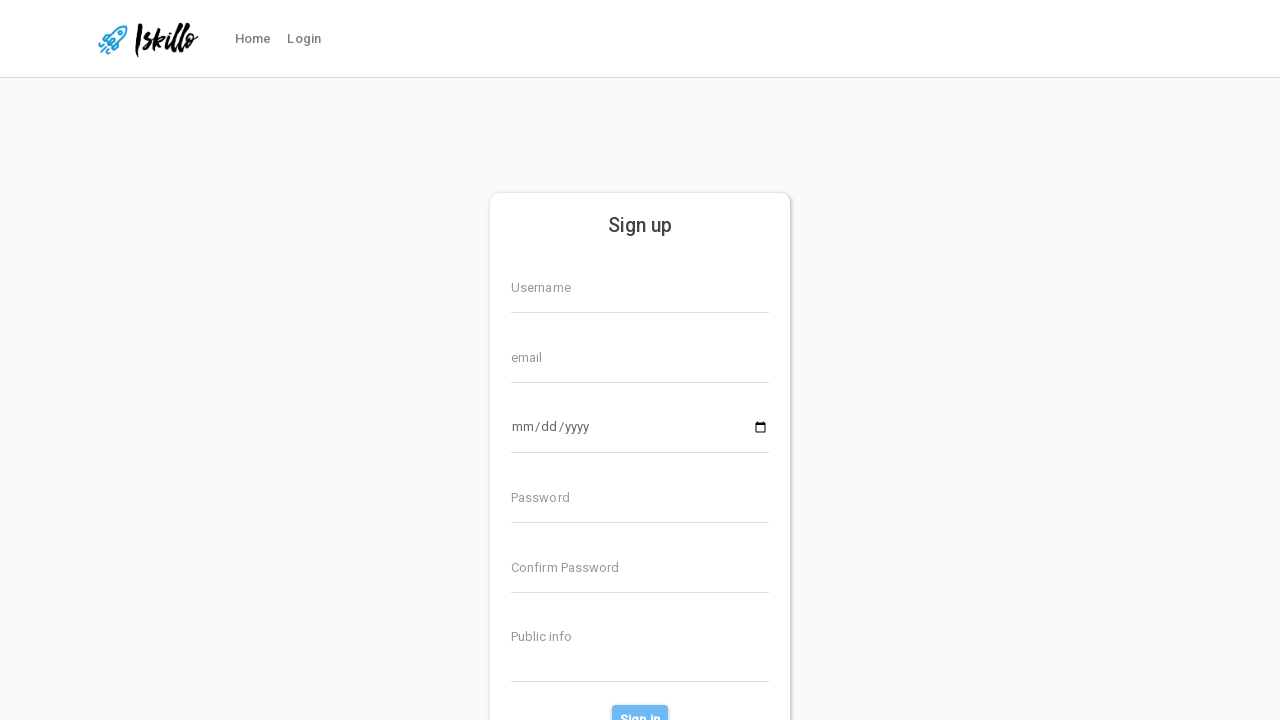